Navigates to Calley's lifetime offer expired page and sets the browser window to a specific dimension (1536x864), then waits briefly to view the page.

Starting URL: https://www.getcalley.com/calley-lifetime-offer-expired/

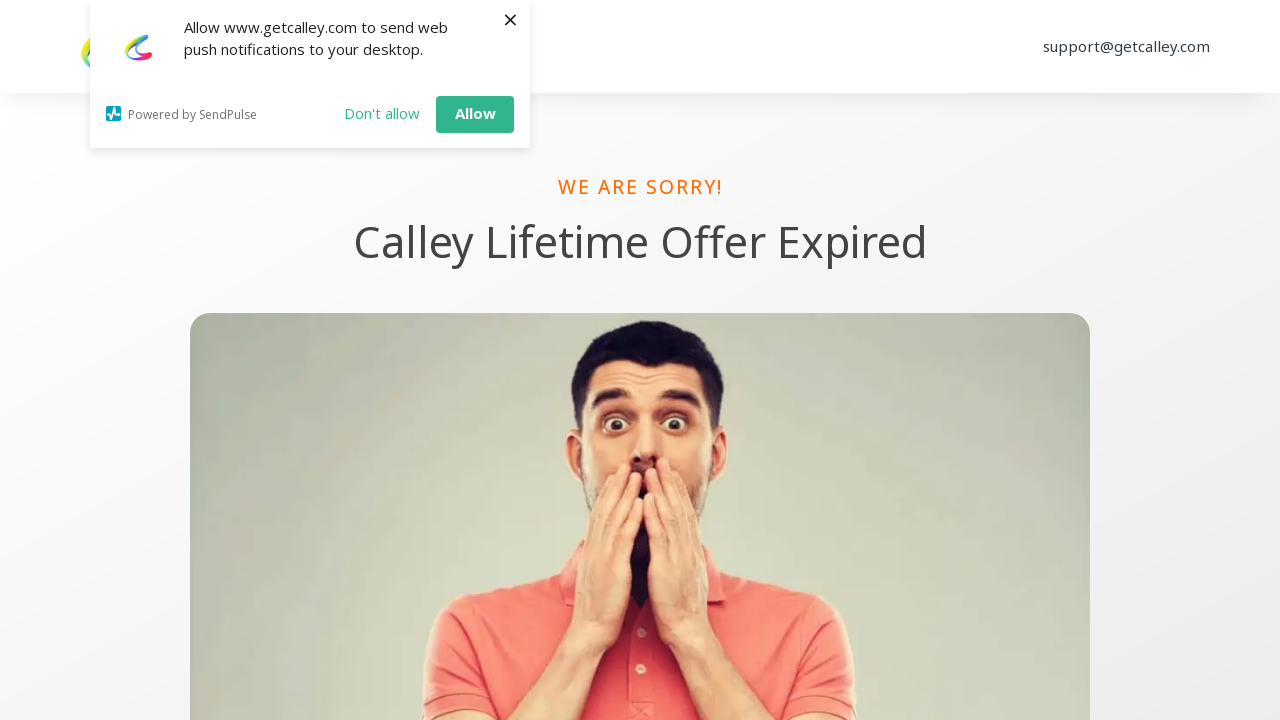

Set browser viewport to 1536x864
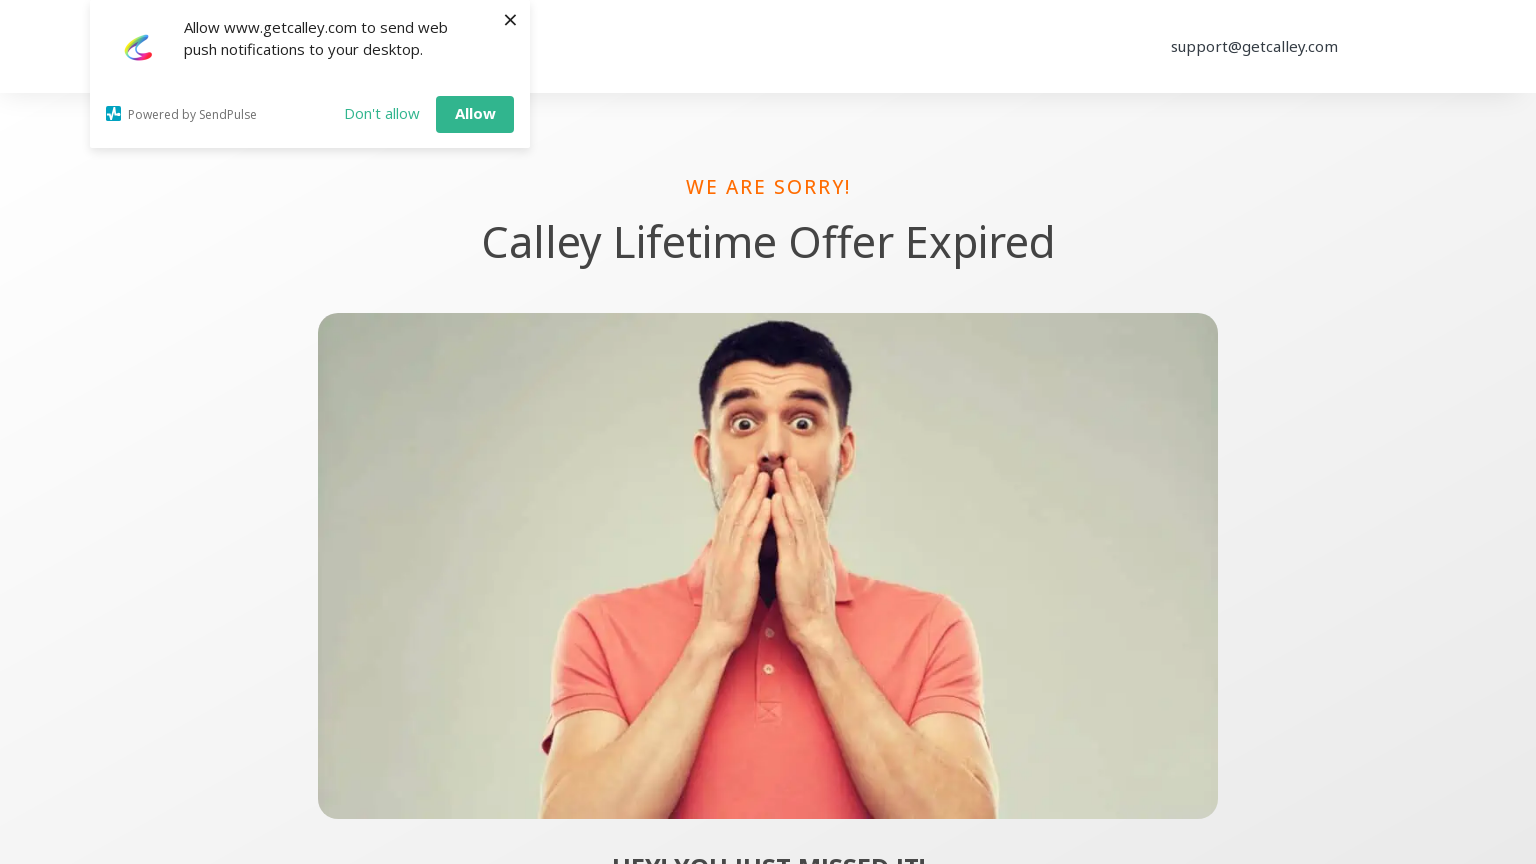

Waited for page DOM content to load
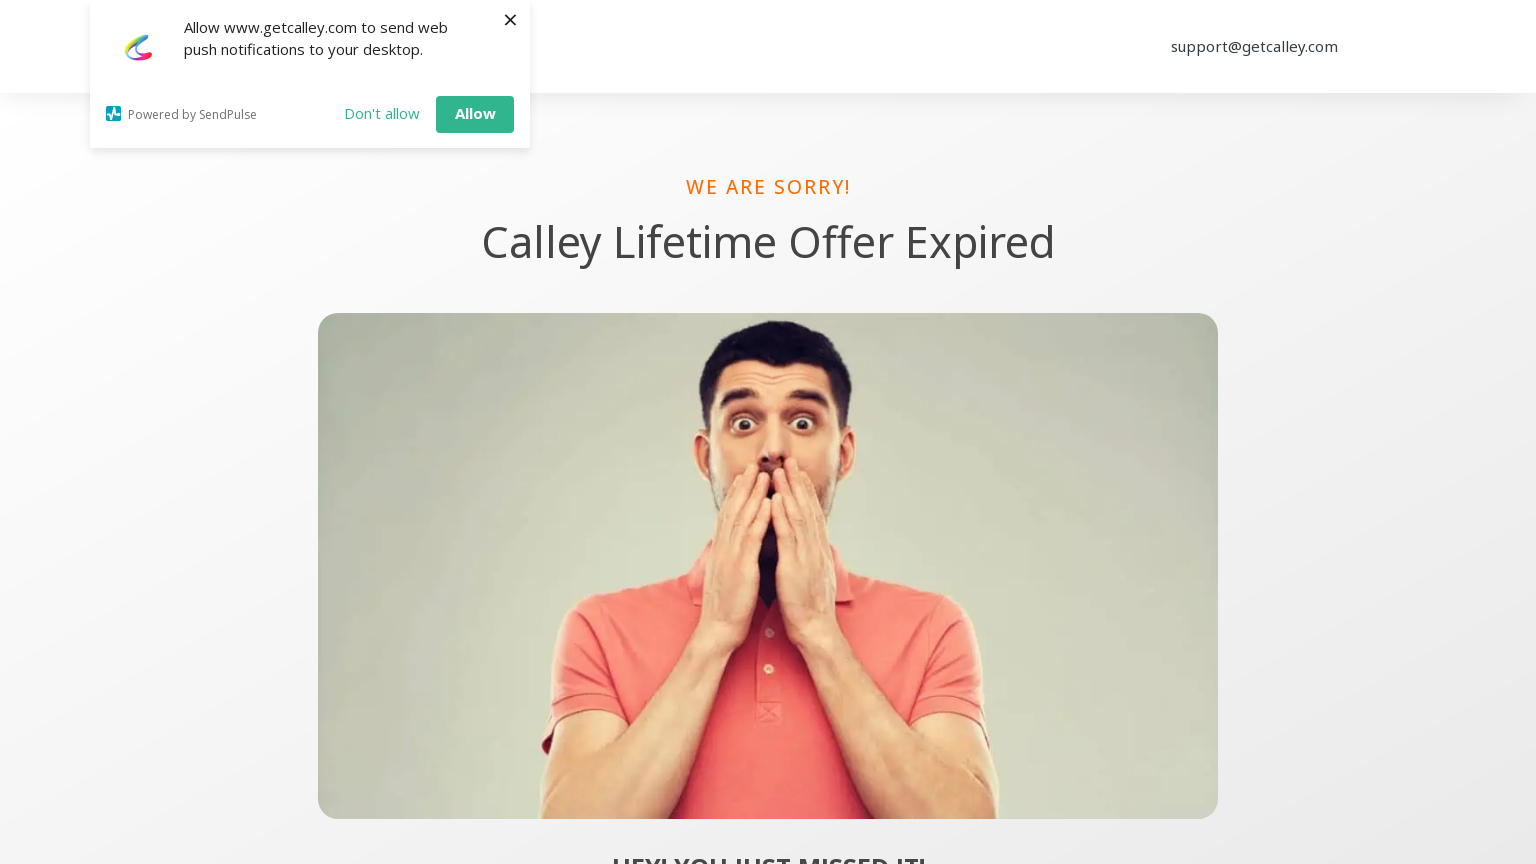

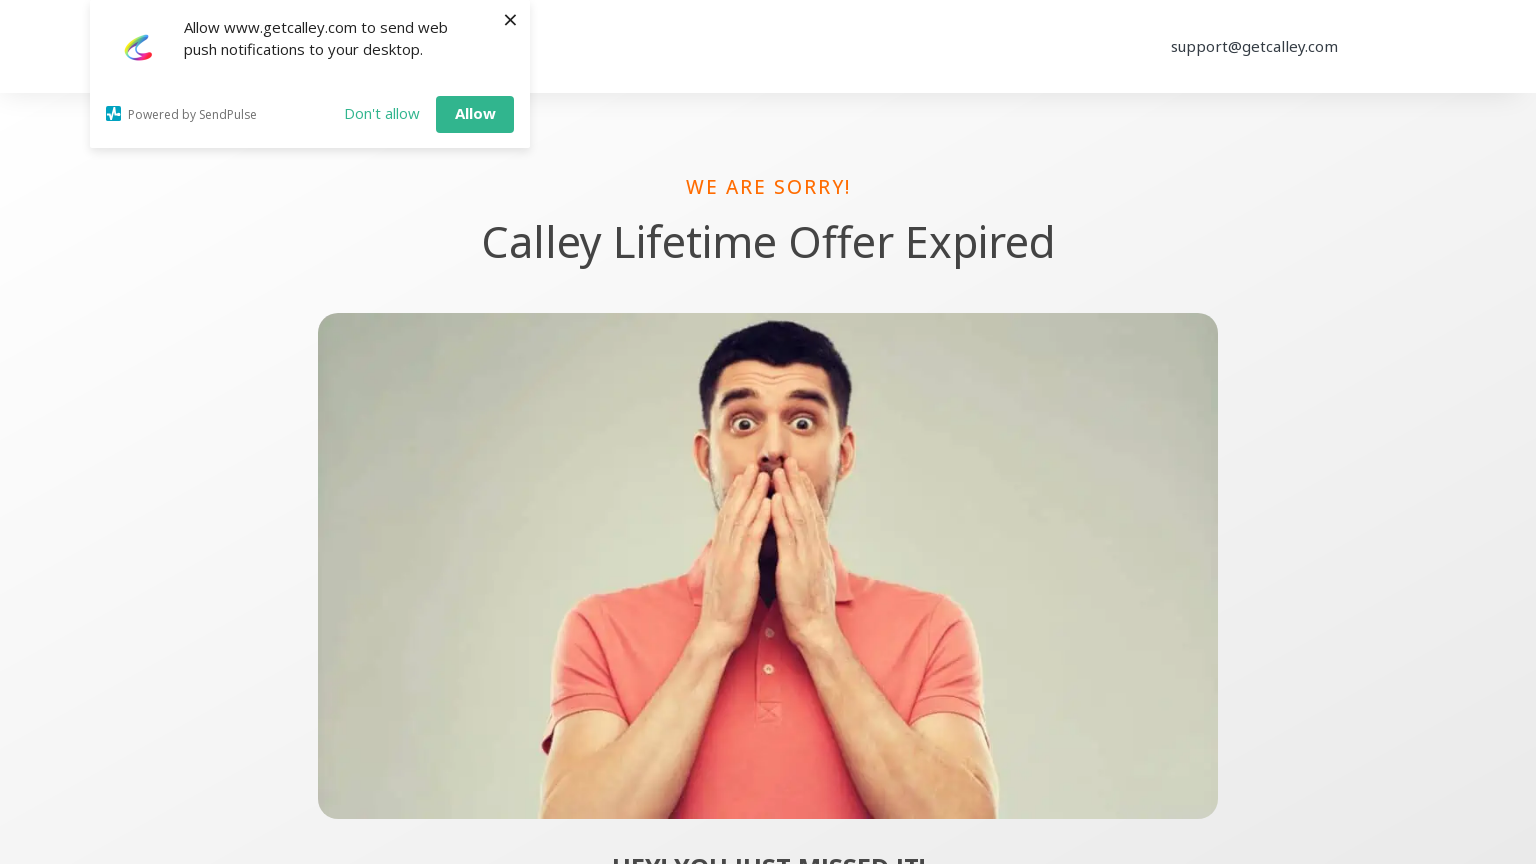